Tests toggling all items to completed and then unchecking to clear the complete state

Starting URL: https://demo.playwright.dev/todomvc

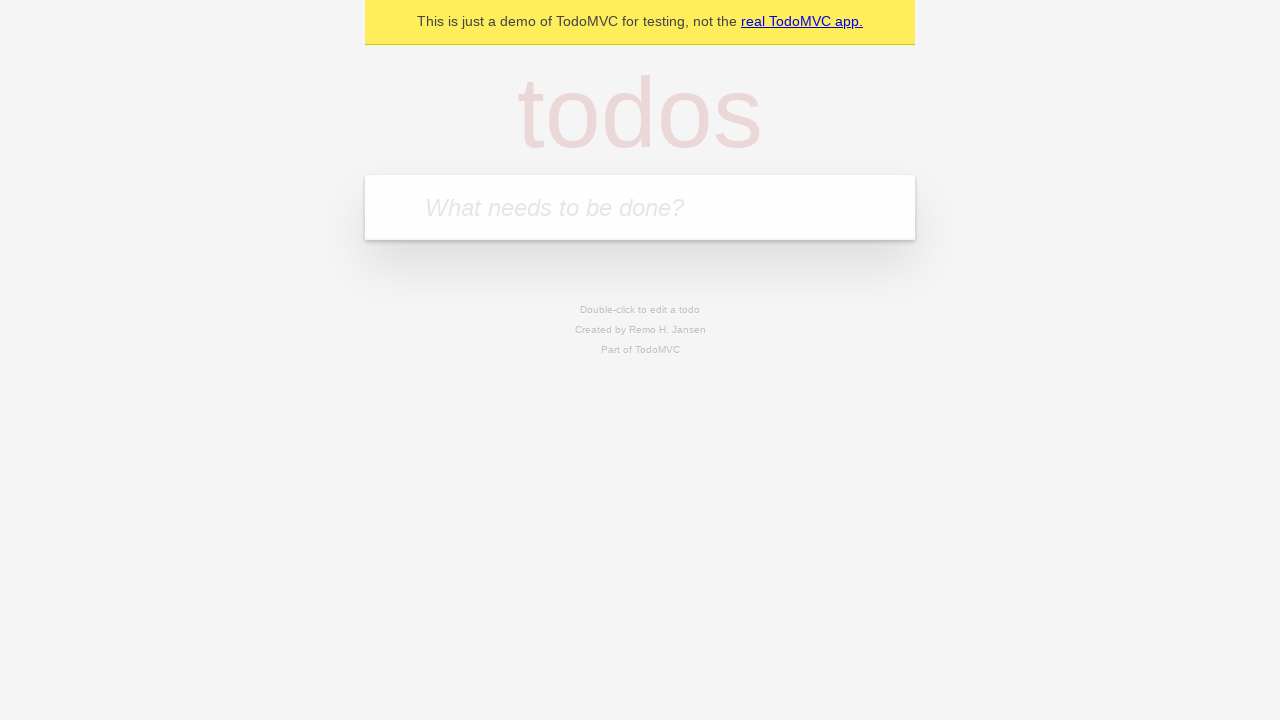

Filled first todo item 'buy some cheese' on internal:attr=[placeholder="What needs to be done?"i]
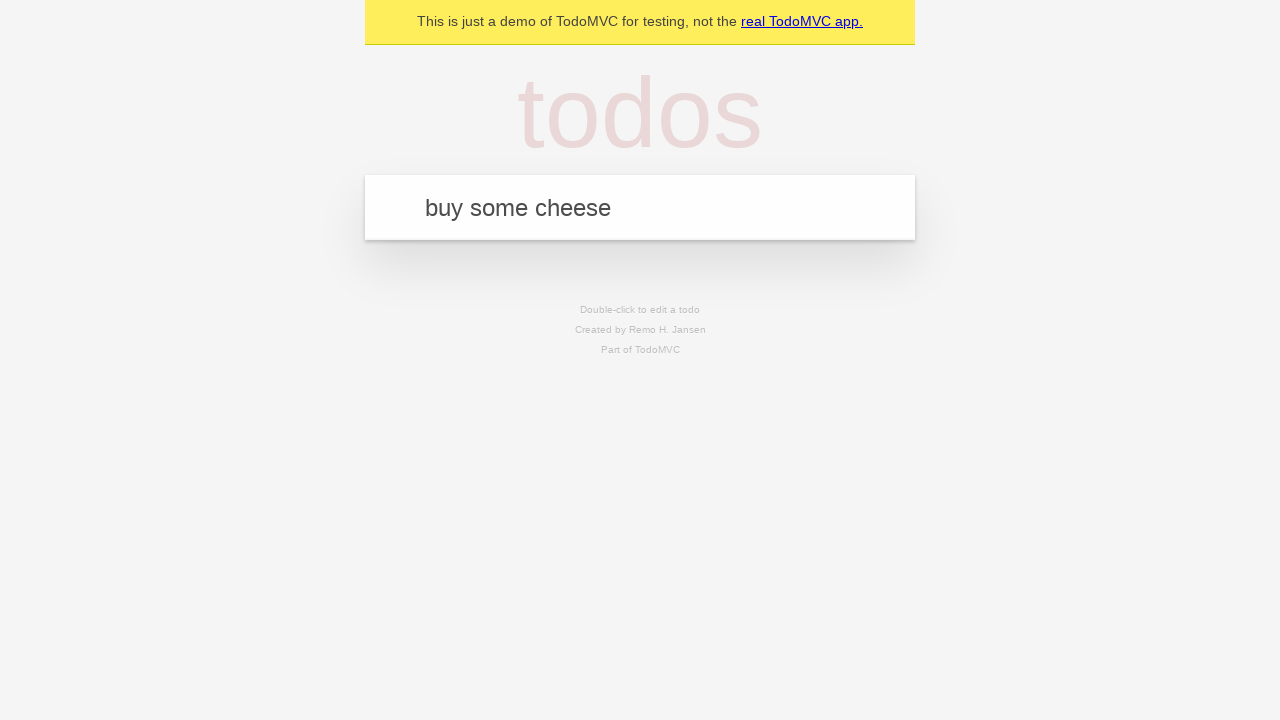

Pressed Enter to add first todo item on internal:attr=[placeholder="What needs to be done?"i]
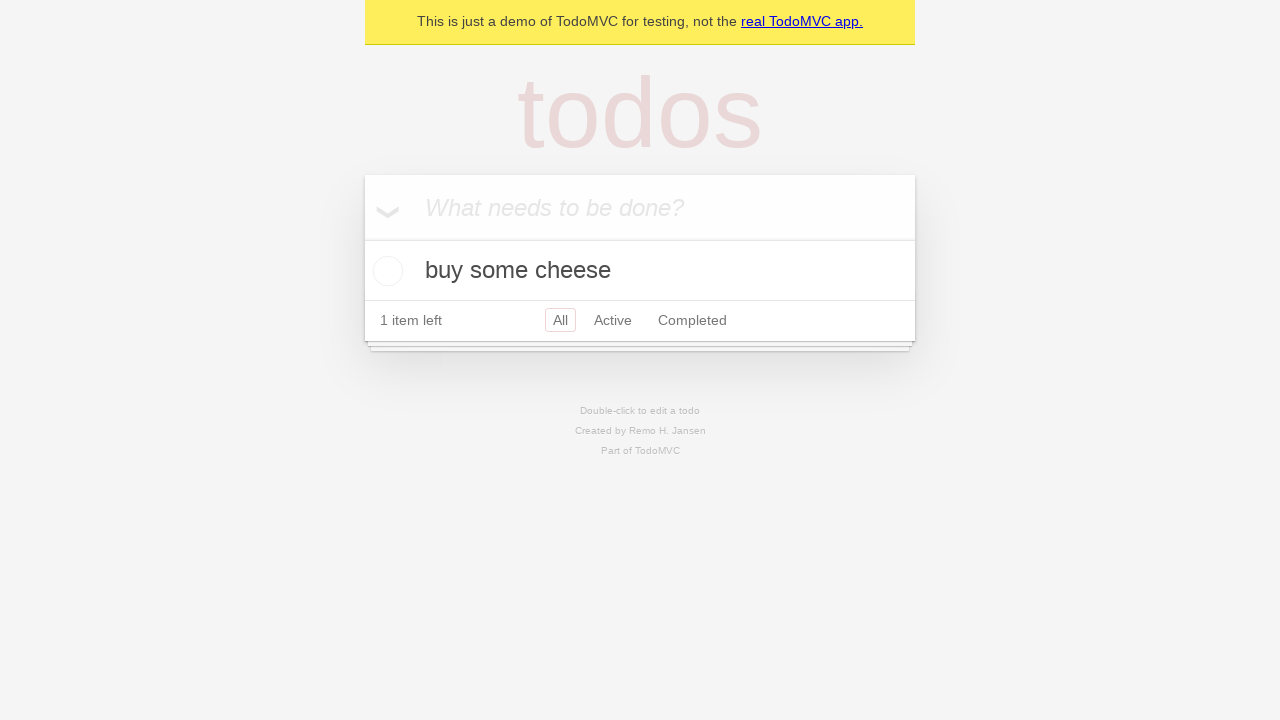

Filled second todo item 'feed the cat' on internal:attr=[placeholder="What needs to be done?"i]
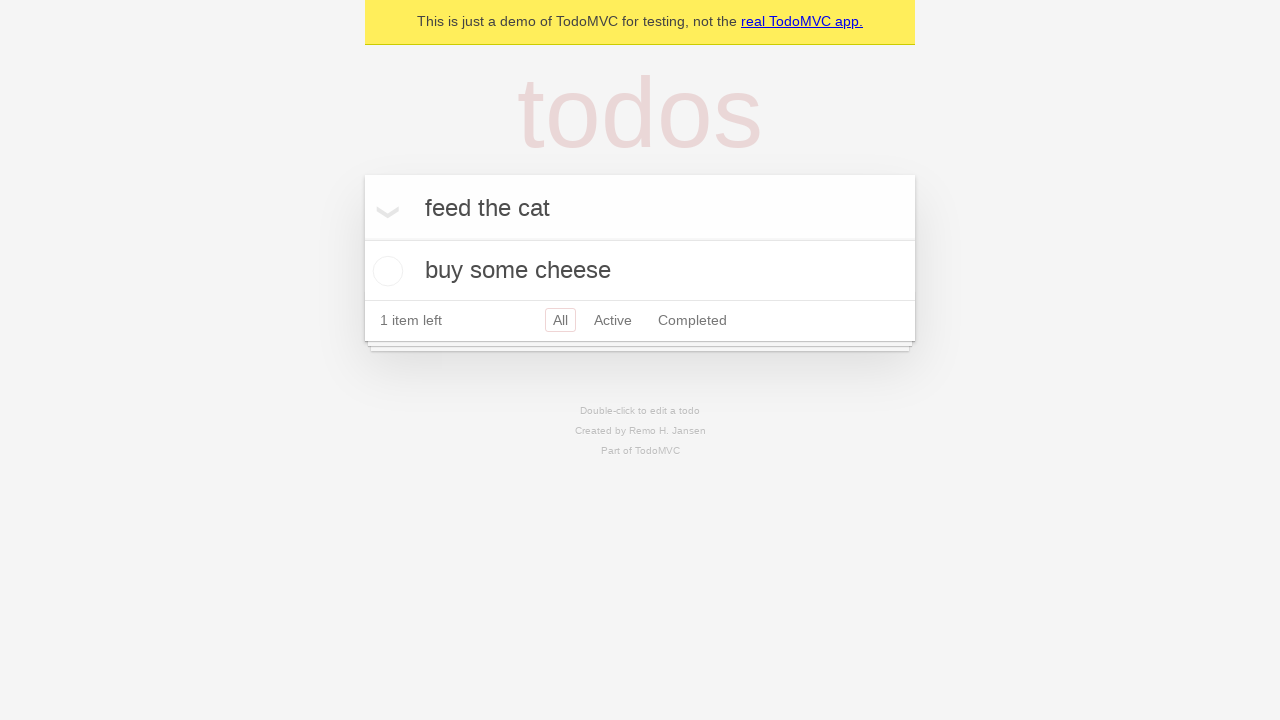

Pressed Enter to add second todo item on internal:attr=[placeholder="What needs to be done?"i]
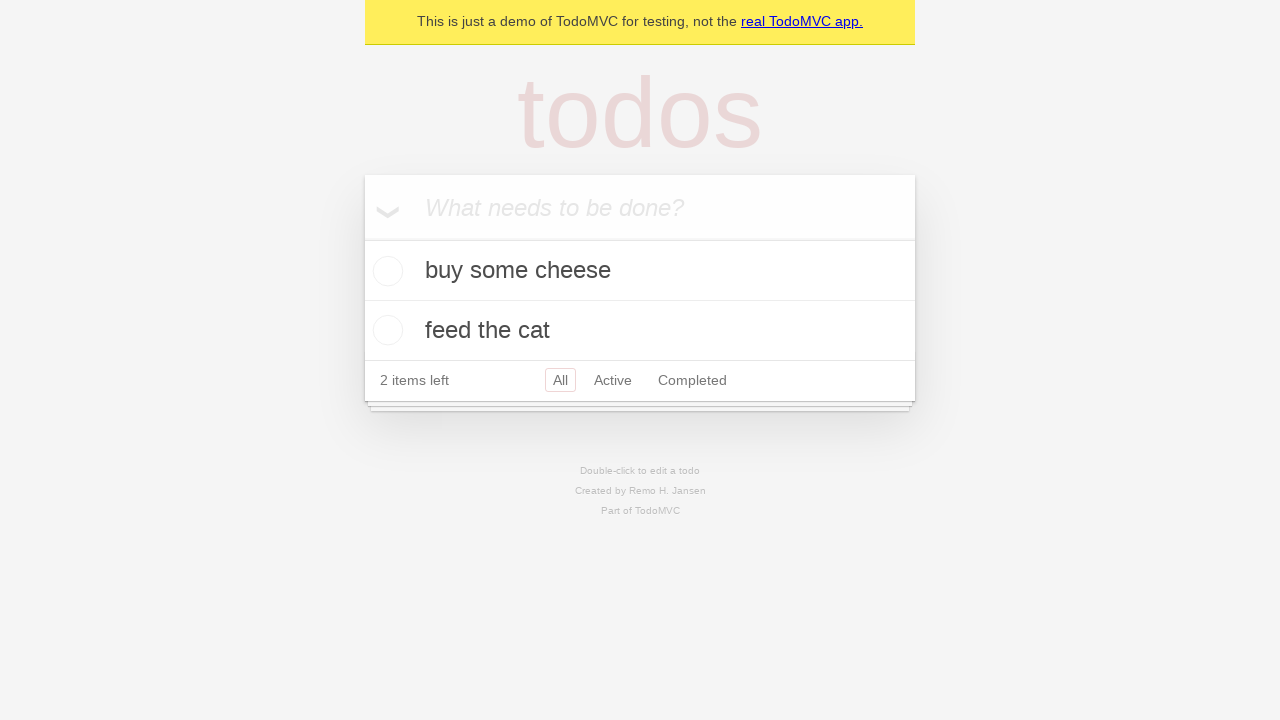

Filled third todo item 'book a doctors appointment' on internal:attr=[placeholder="What needs to be done?"i]
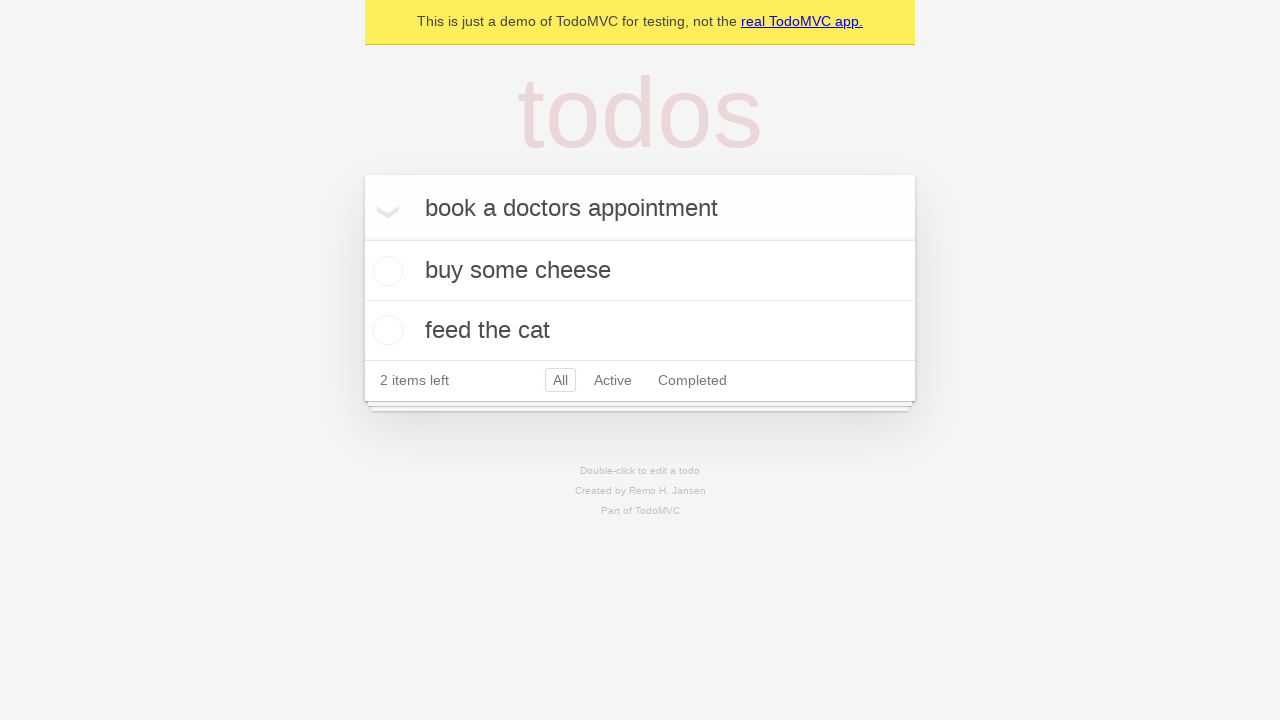

Pressed Enter to add third todo item on internal:attr=[placeholder="What needs to be done?"i]
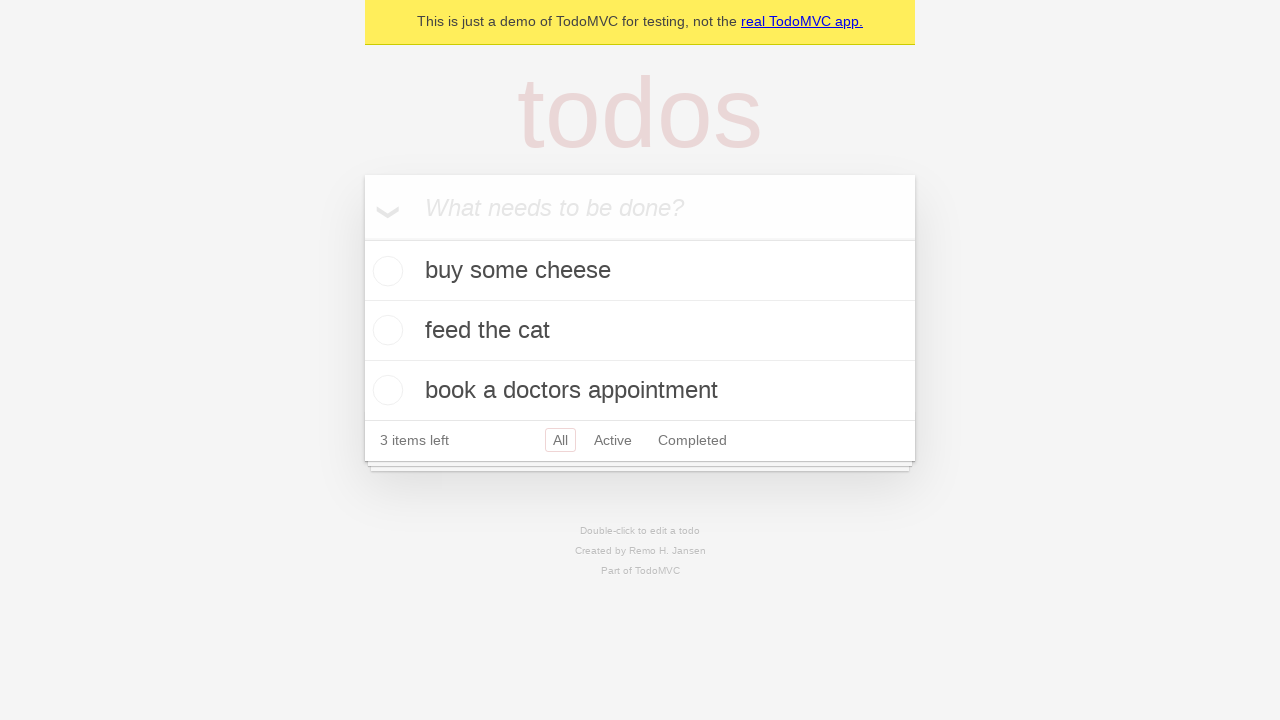

Waited for all three todo items to load
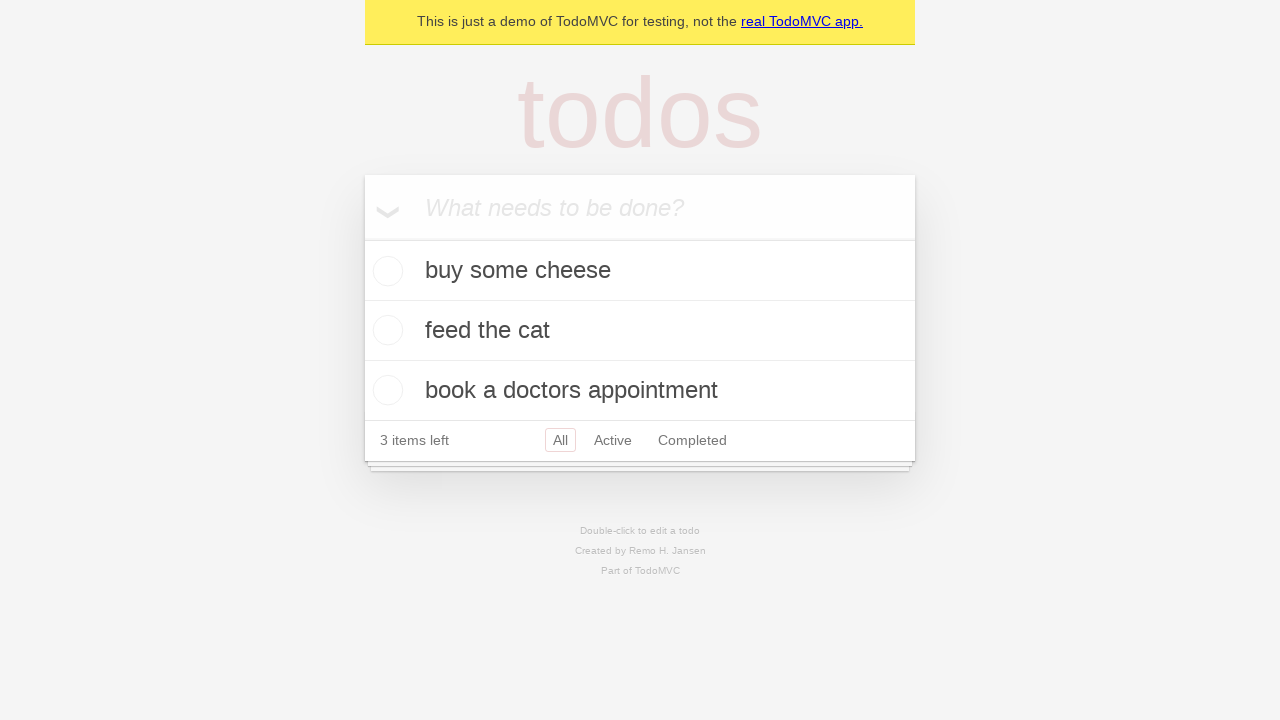

Clicked toggle all to mark all items as complete at (362, 238) on internal:label="Mark all as complete"i
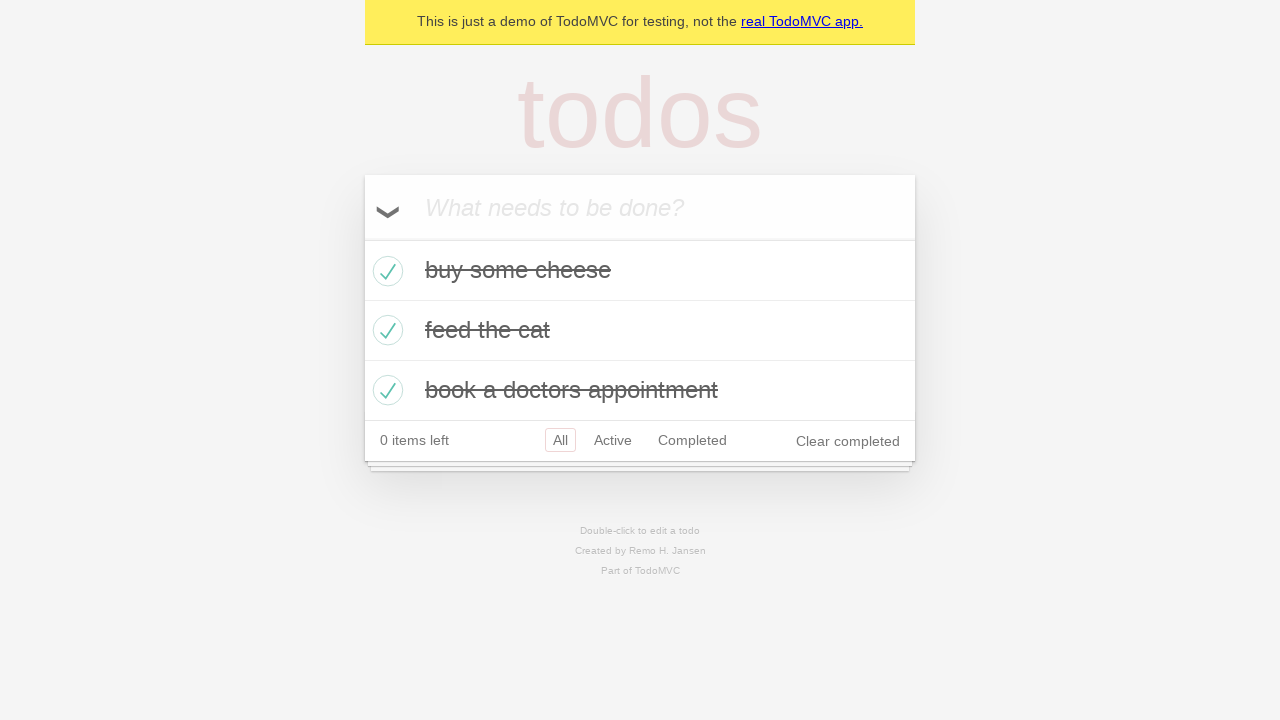

Clicked toggle all to uncheck and clear complete state of all items at (362, 238) on internal:label="Mark all as complete"i
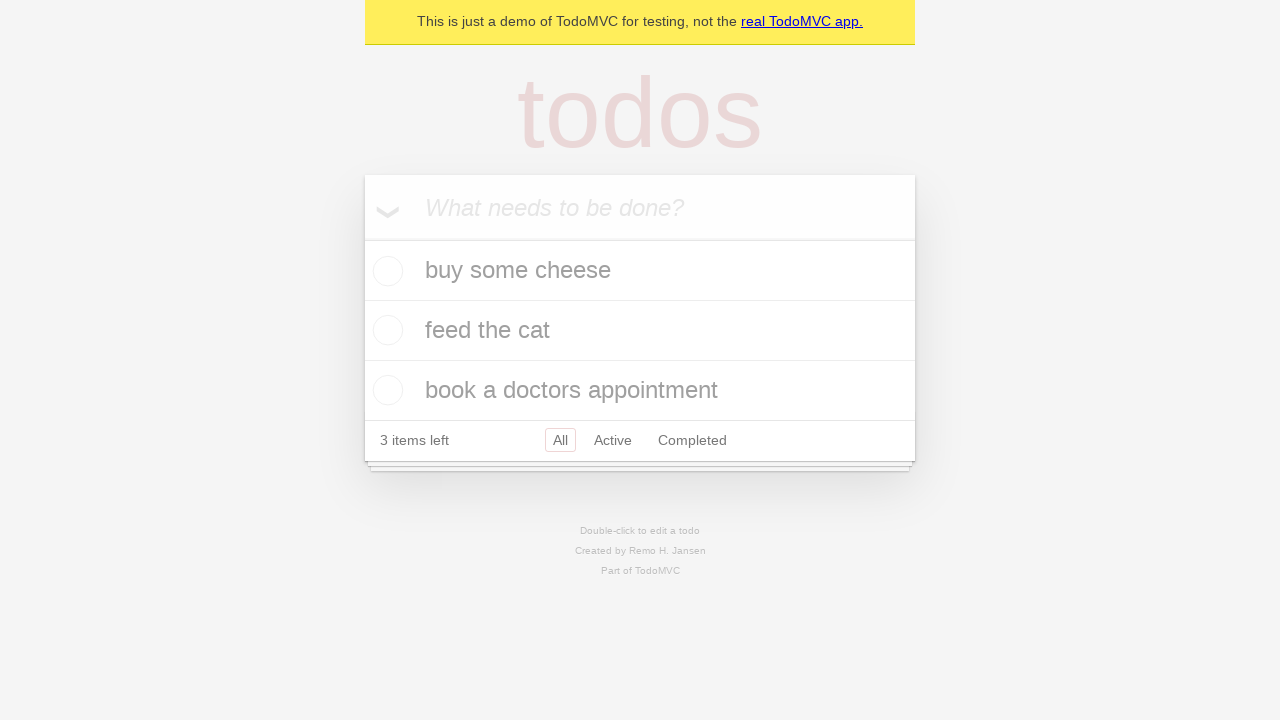

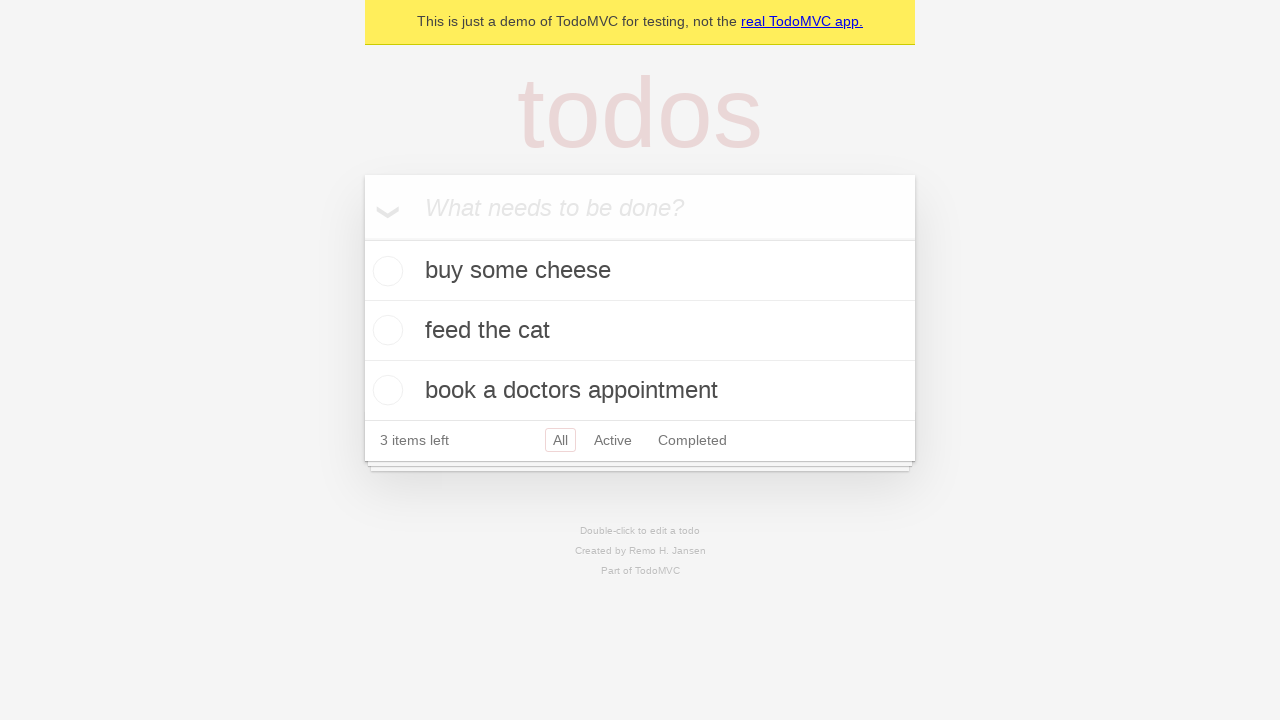